Tests injecting jQuery and jQuery Growl library into a page via JavaScript execution, then displays various notification messages (standard, error, notice, warning) using the Growl plugin.

Starting URL: http://the-internet.herokuapp.com/

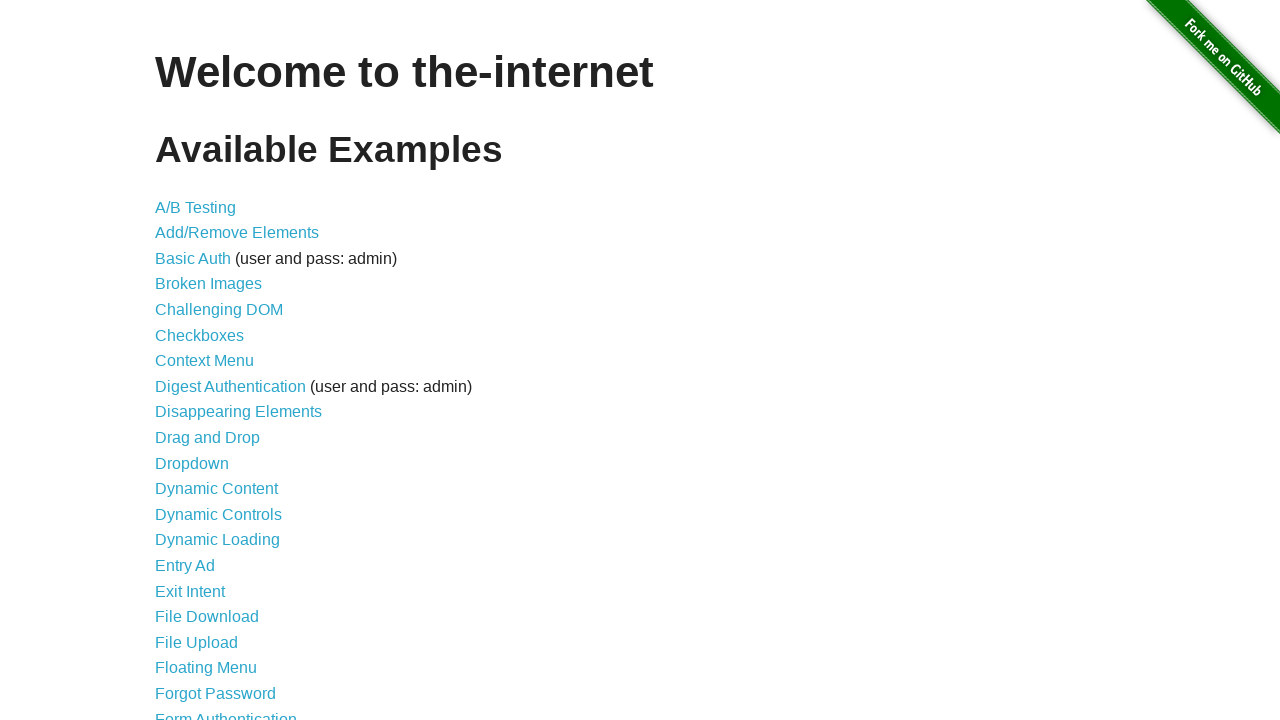

Navigated to the-internet.herokuapp.com
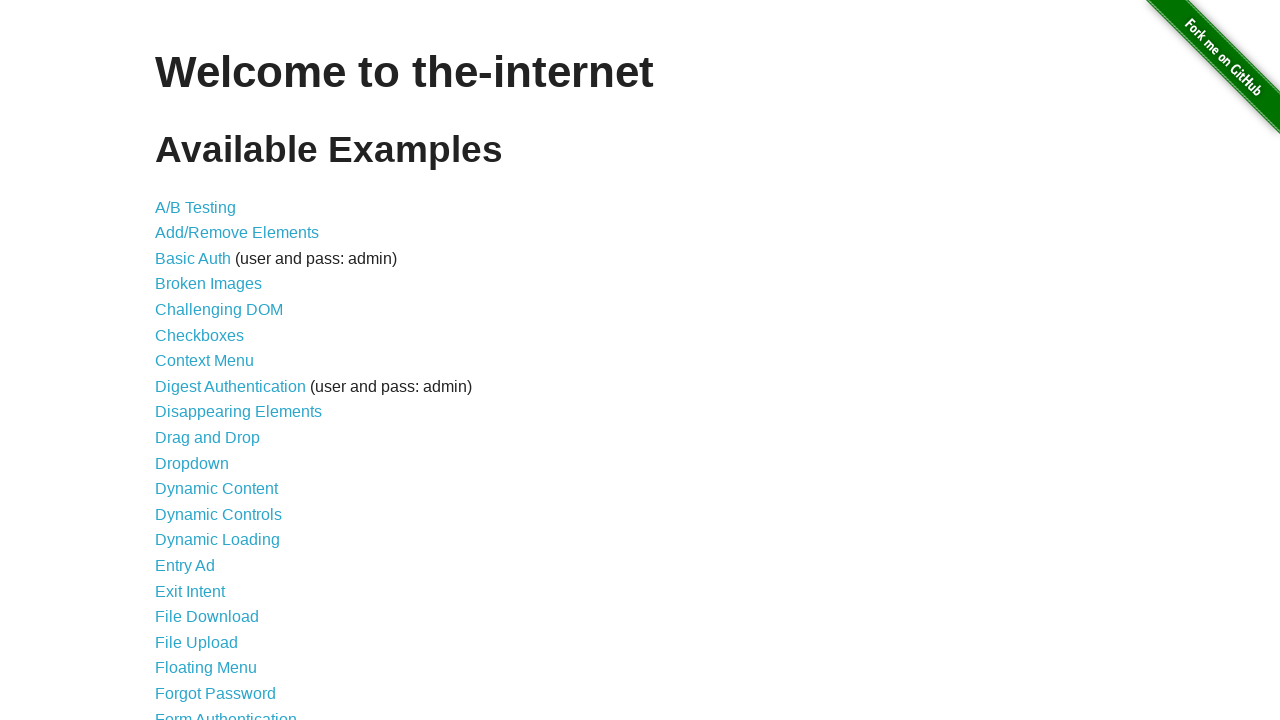

Injected jQuery library into the page
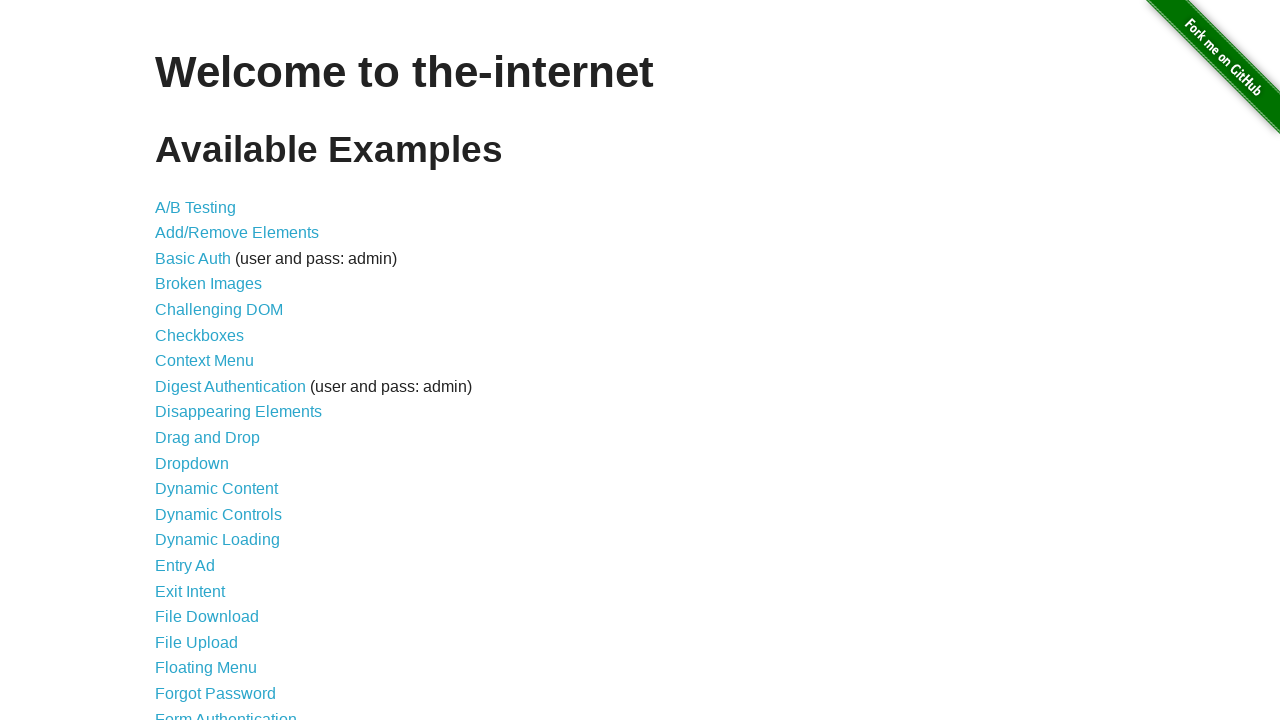

jQuery loaded successfully
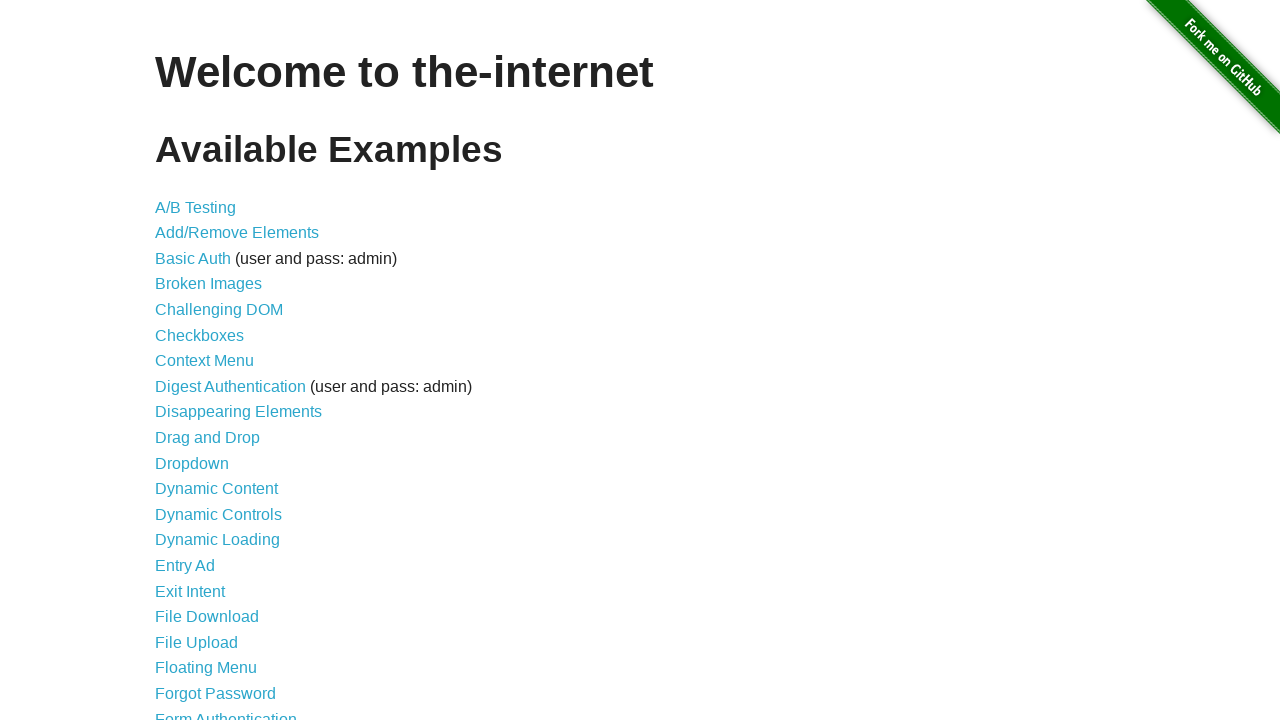

Injected jquery-growl JavaScript library
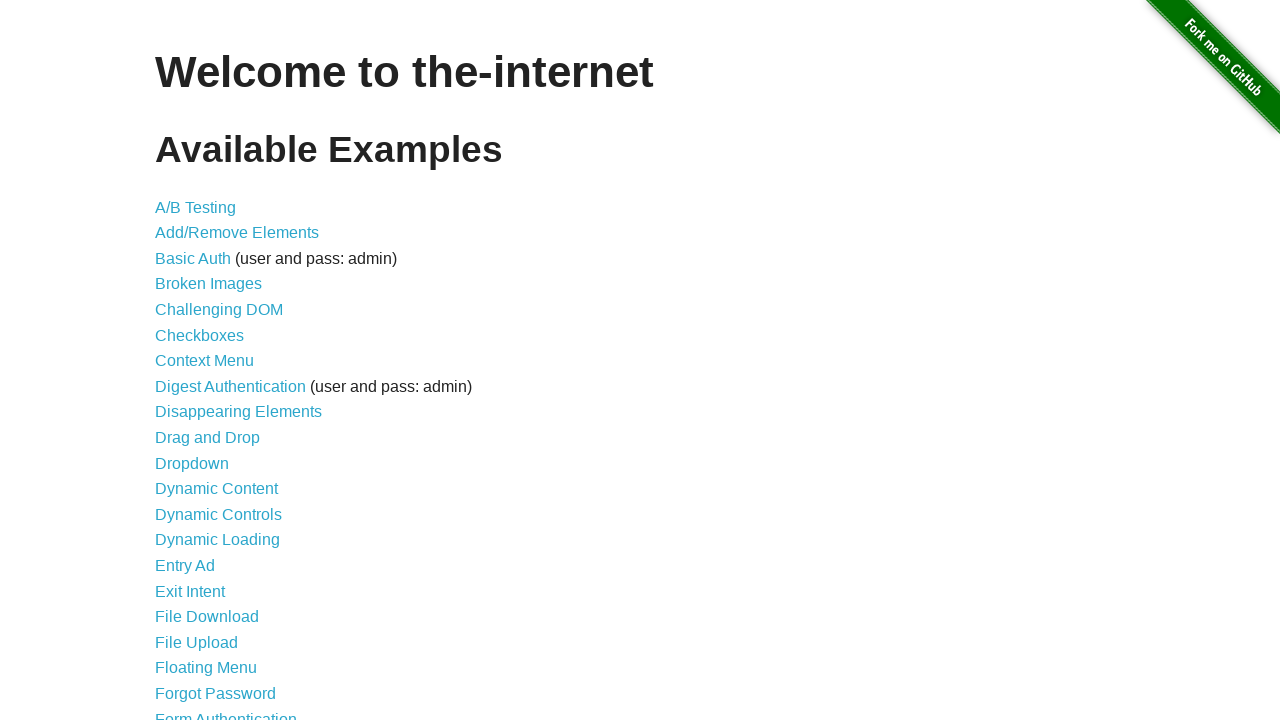

Injected jquery-growl CSS stylesheet
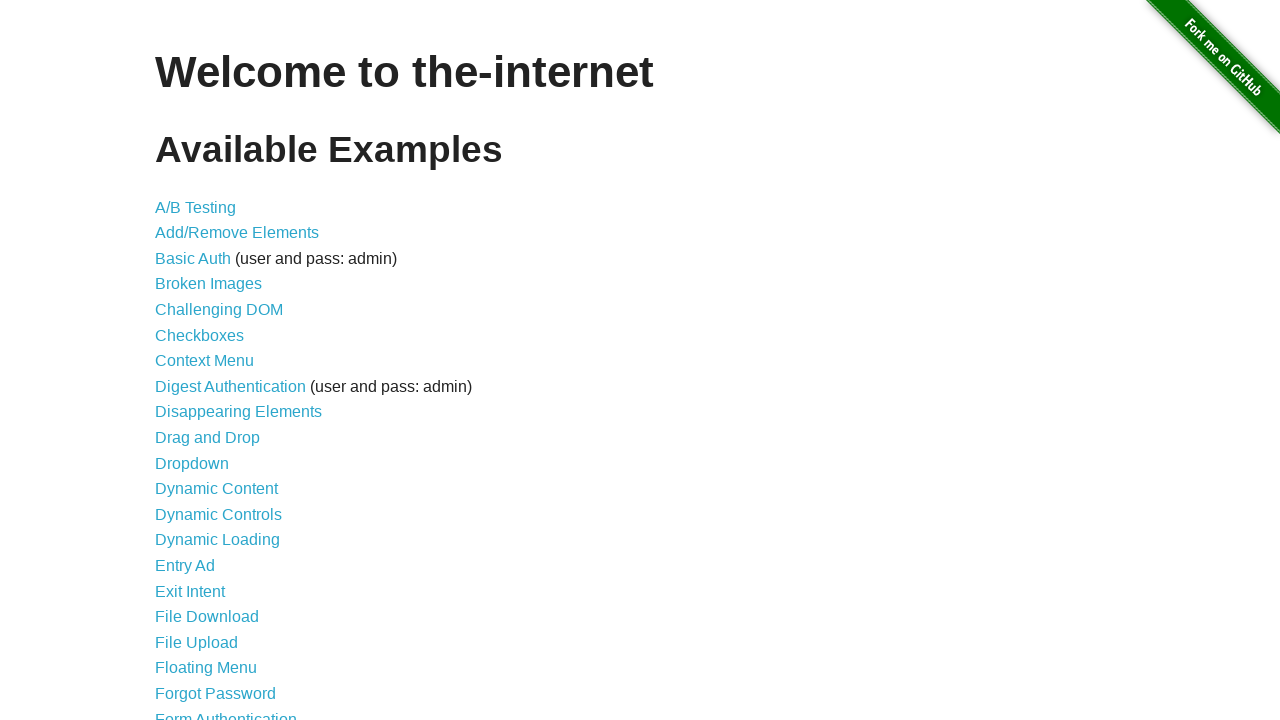

jQuery Growl library loaded successfully
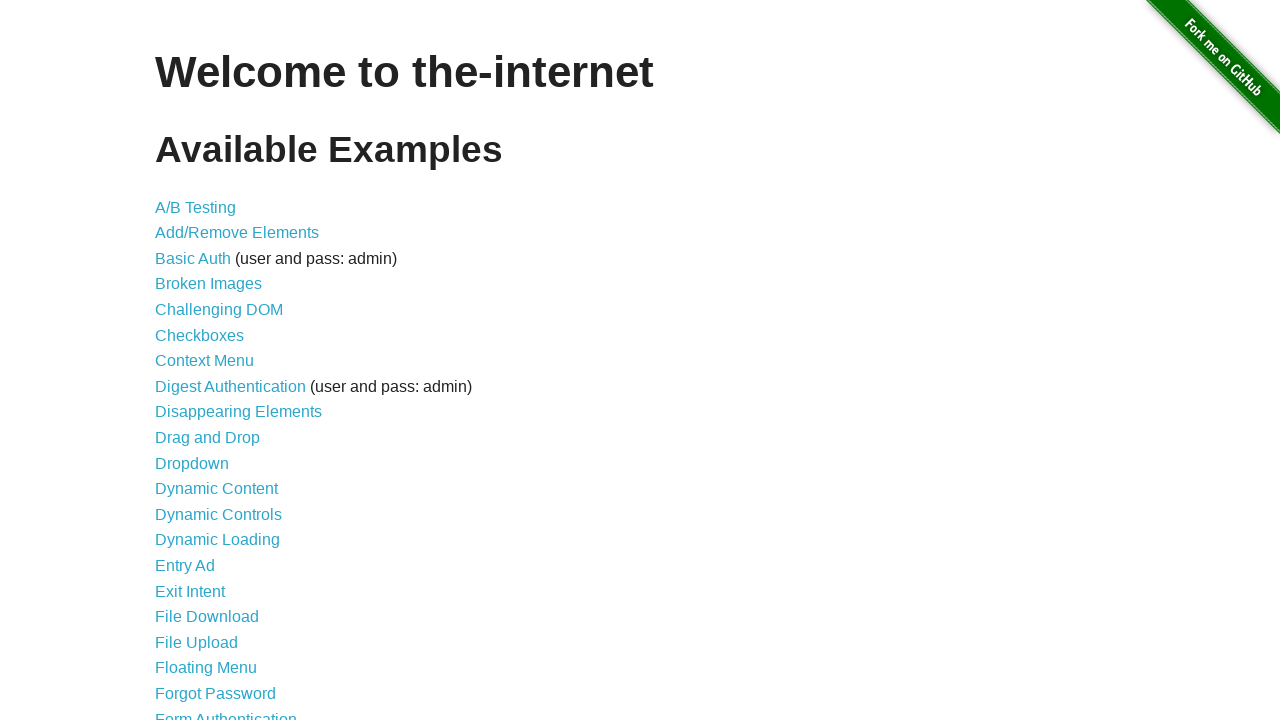

Displayed standard Growl notification (GET /)
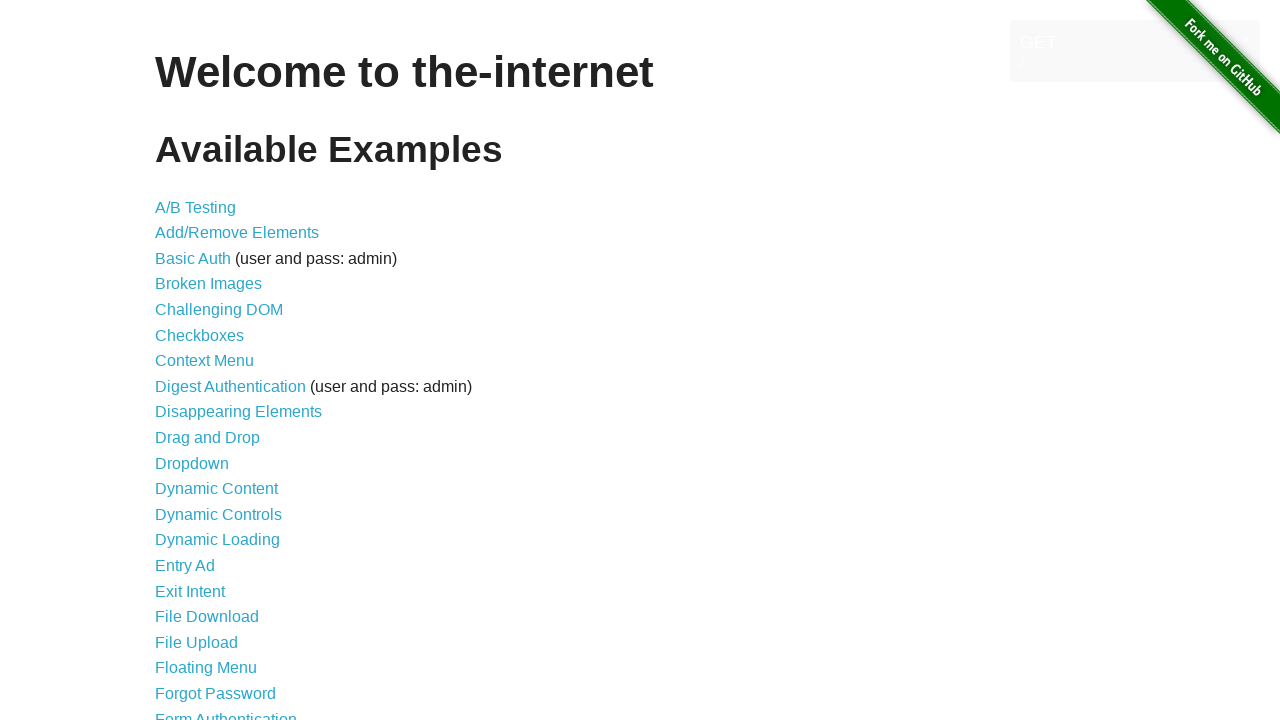

Displayed error Growl notification
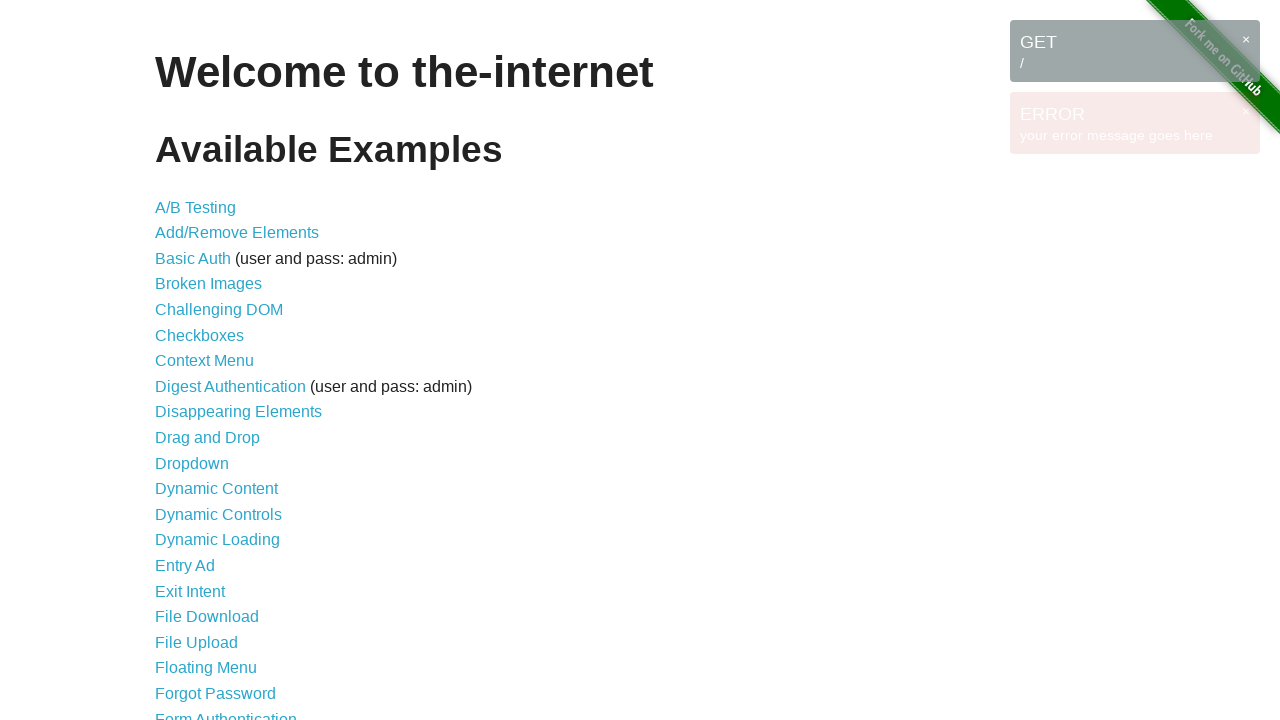

Displayed notice Growl notification
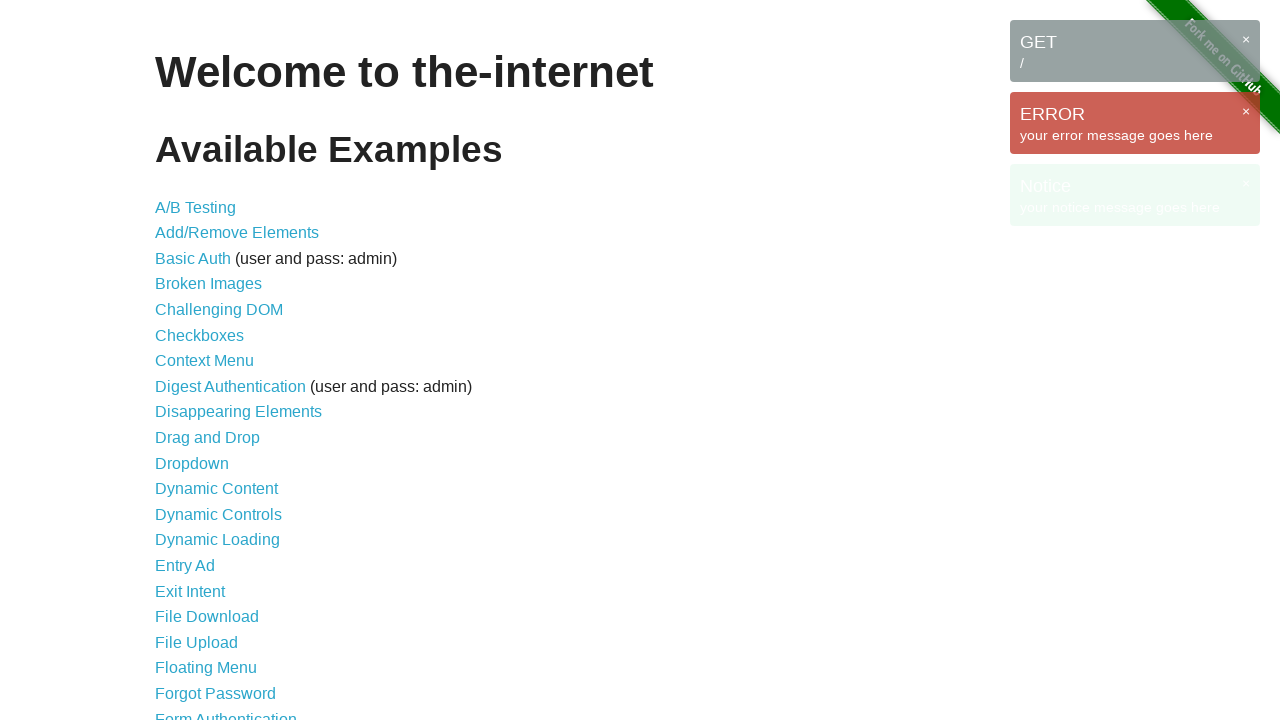

Displayed warning Growl notification
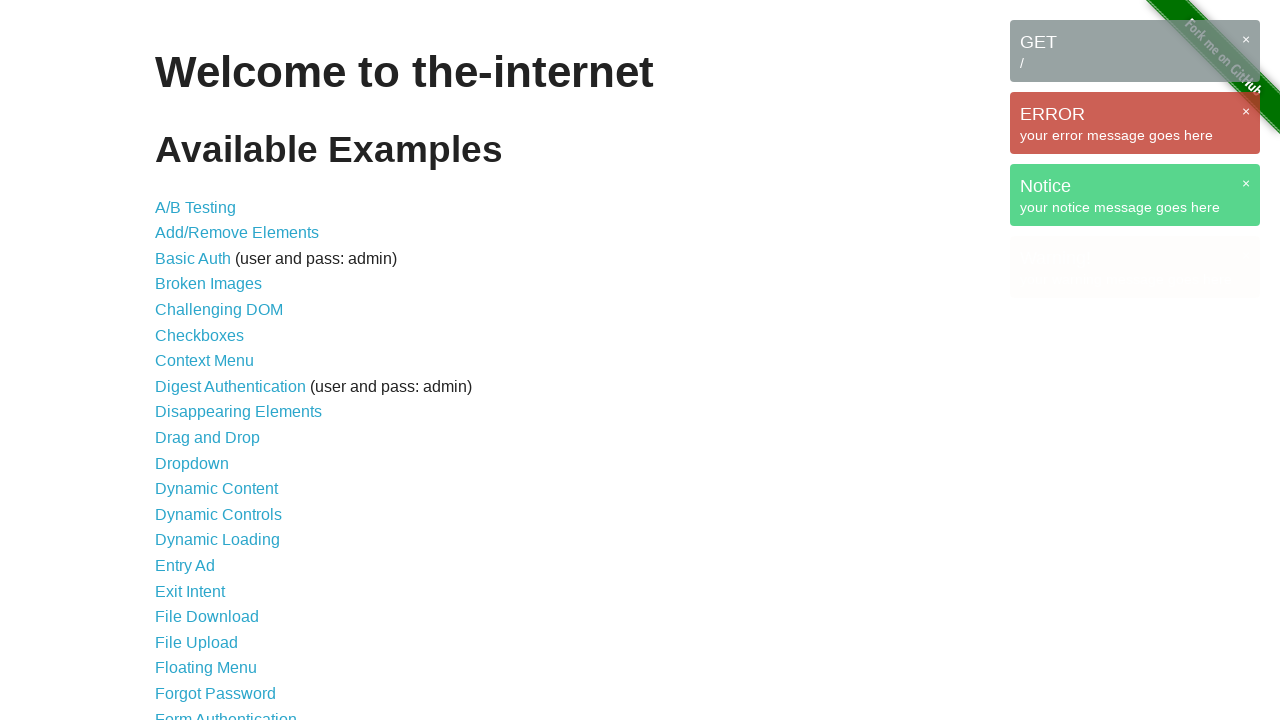

All Growl messages displayed on page
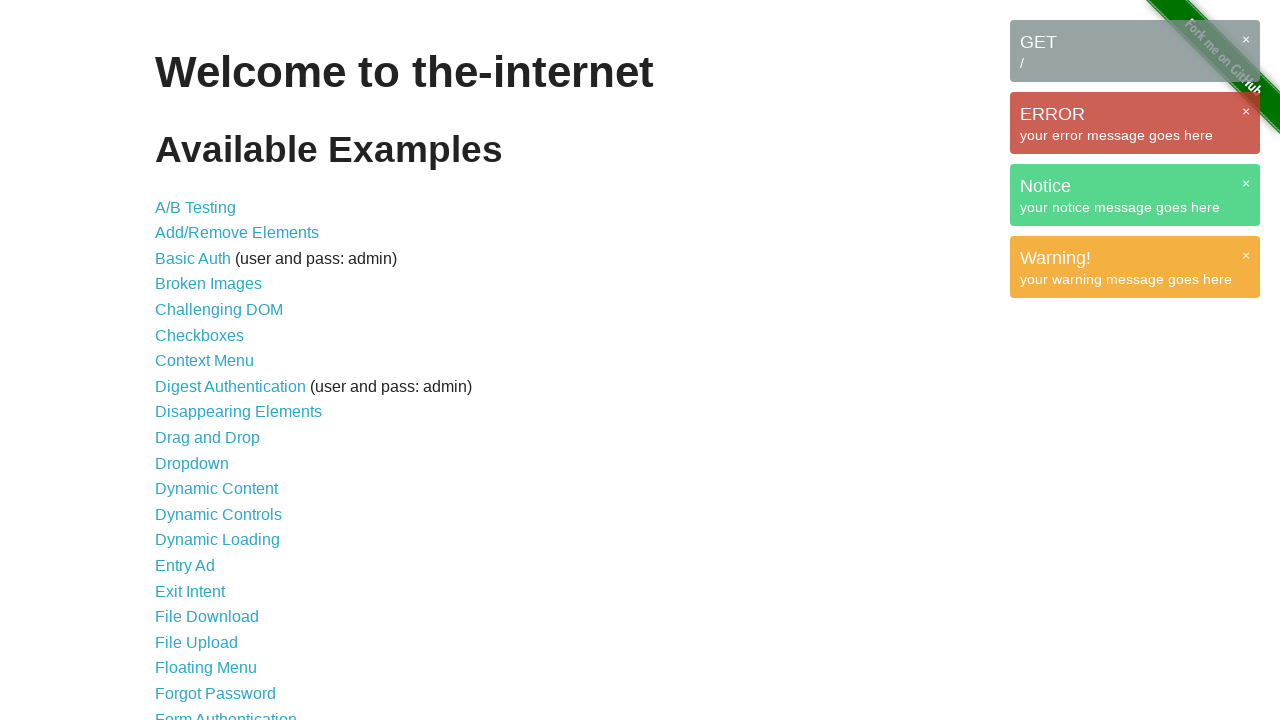

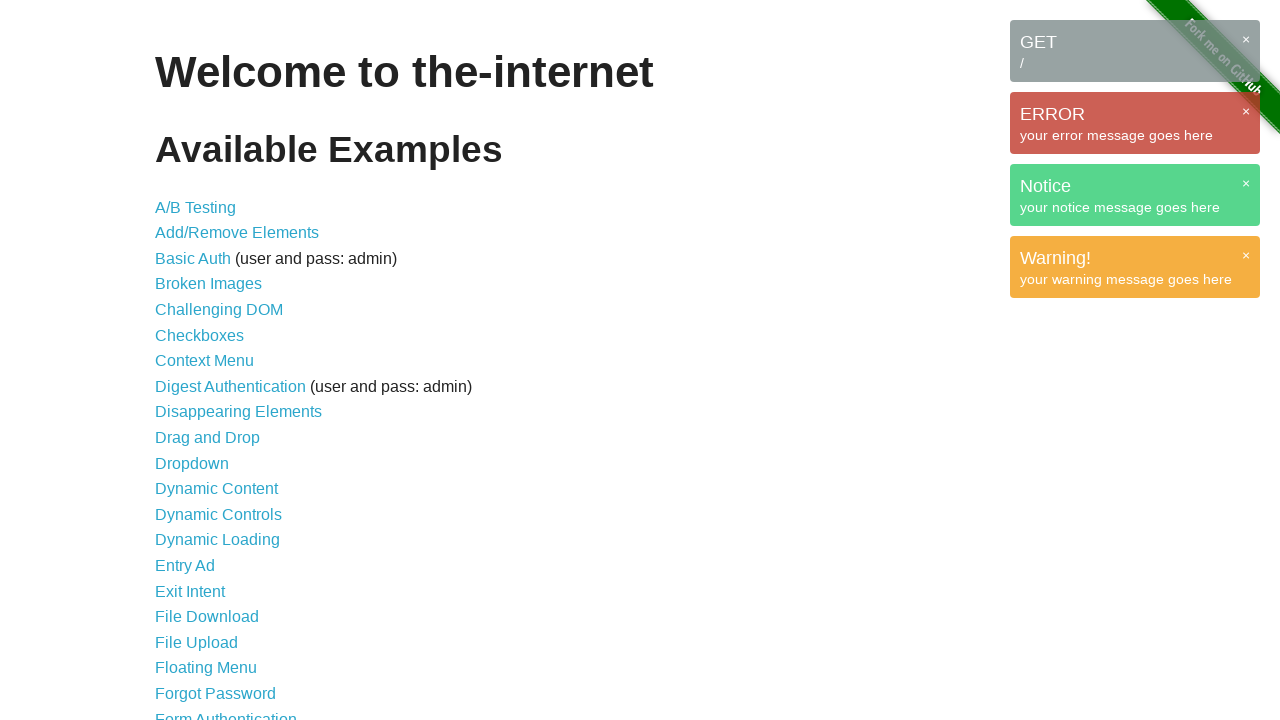